Tests clearing the complete state of all items by checking and then unchecking the "Mark all as complete" checkbox.

Starting URL: https://demo.playwright.dev/todomvc

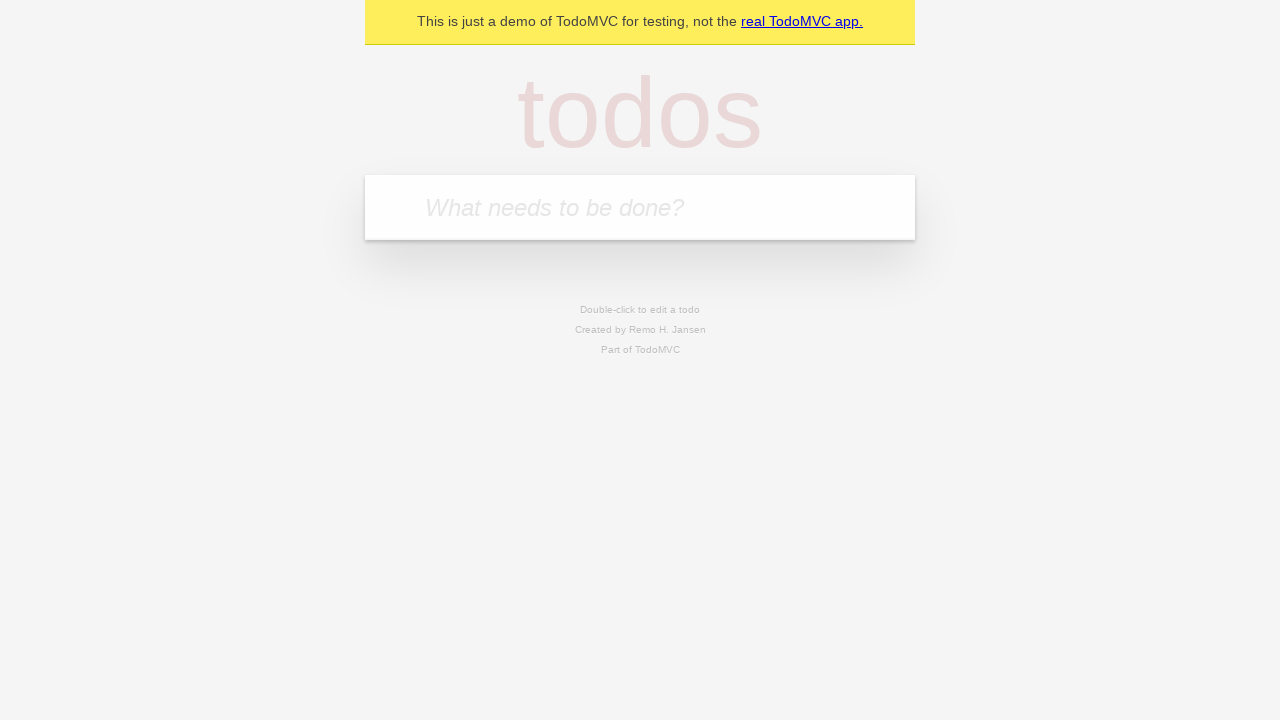

Filled todo input with 'buy some cheese' on internal:attr=[placeholder="What needs to be done?"i]
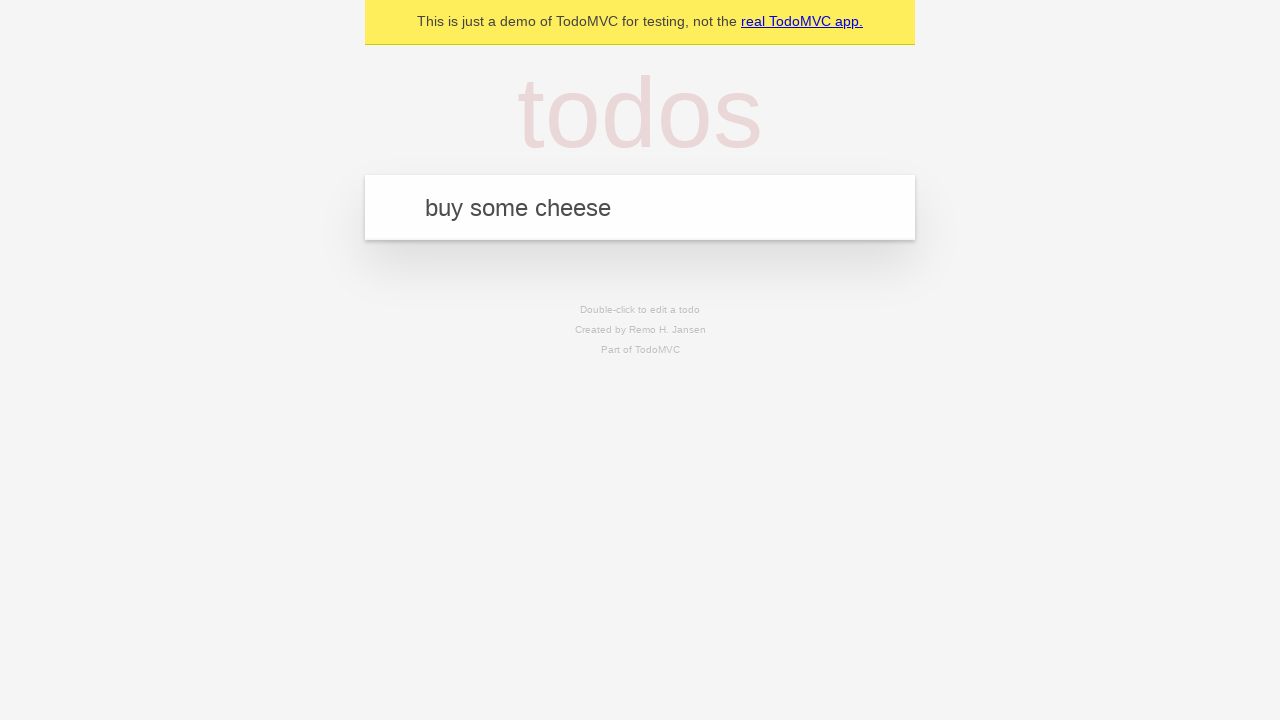

Pressed Enter to create todo 'buy some cheese' on internal:attr=[placeholder="What needs to be done?"i]
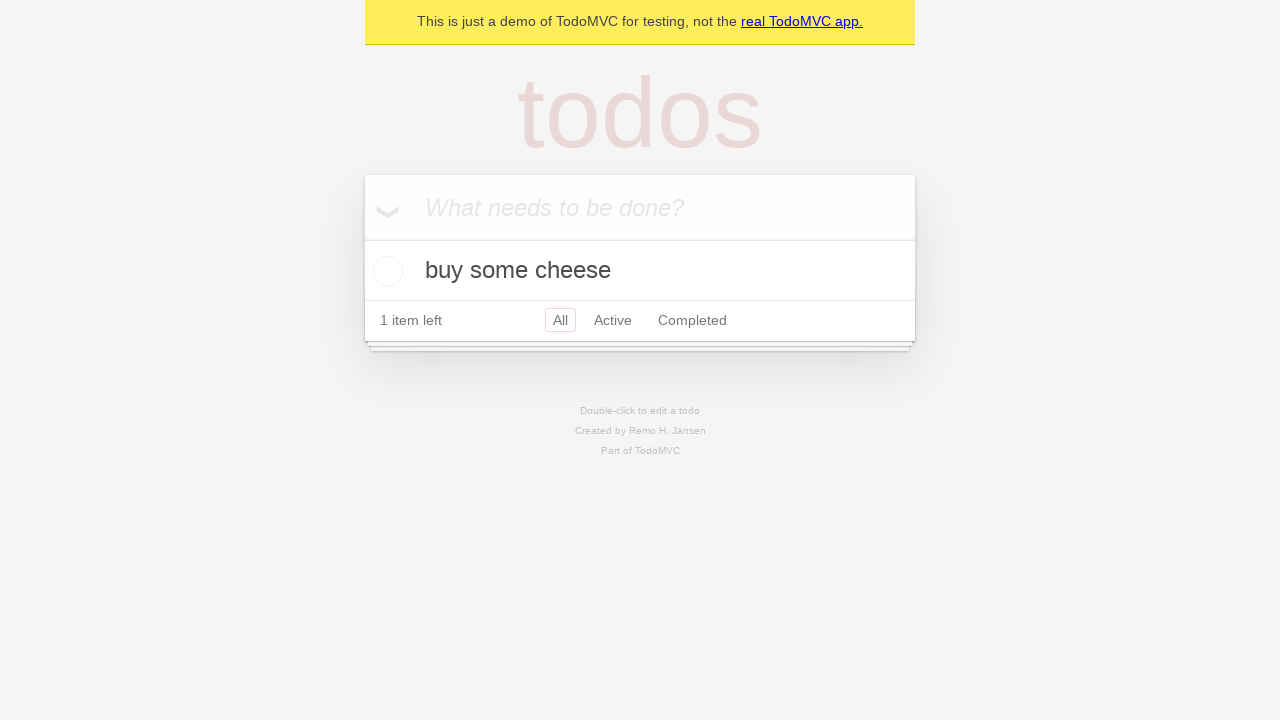

Filled todo input with 'feed the cat' on internal:attr=[placeholder="What needs to be done?"i]
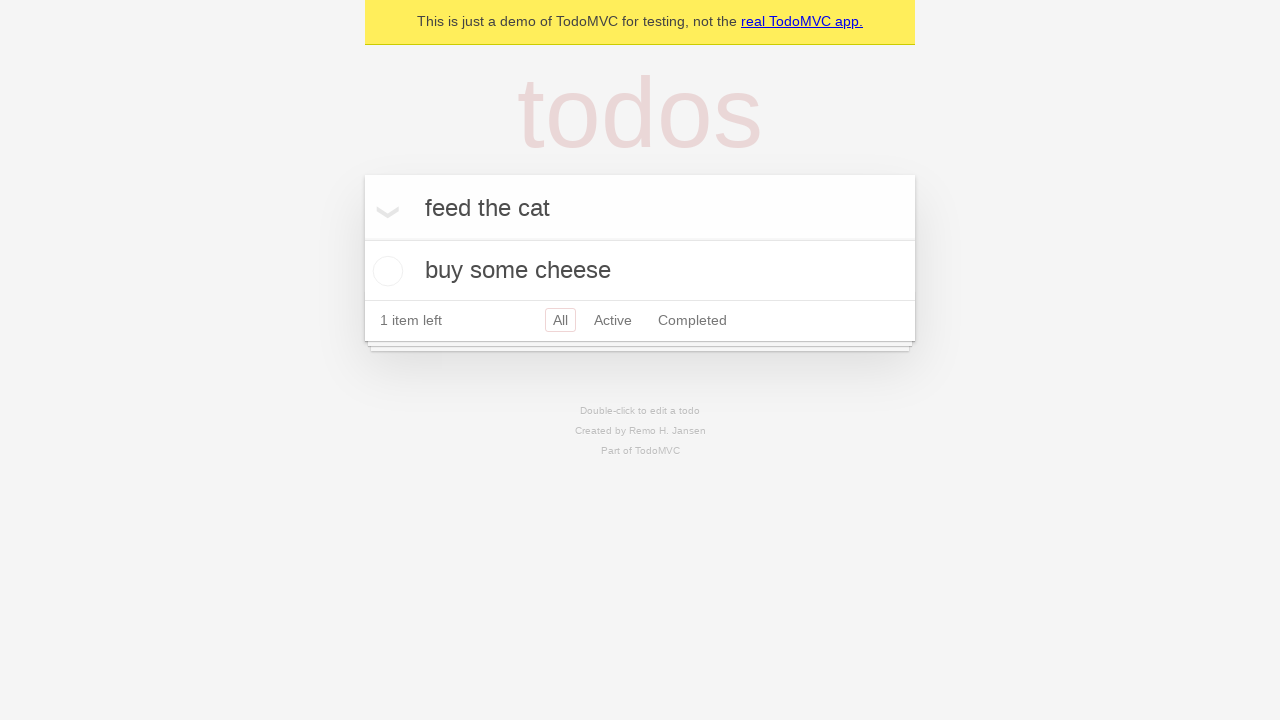

Pressed Enter to create todo 'feed the cat' on internal:attr=[placeholder="What needs to be done?"i]
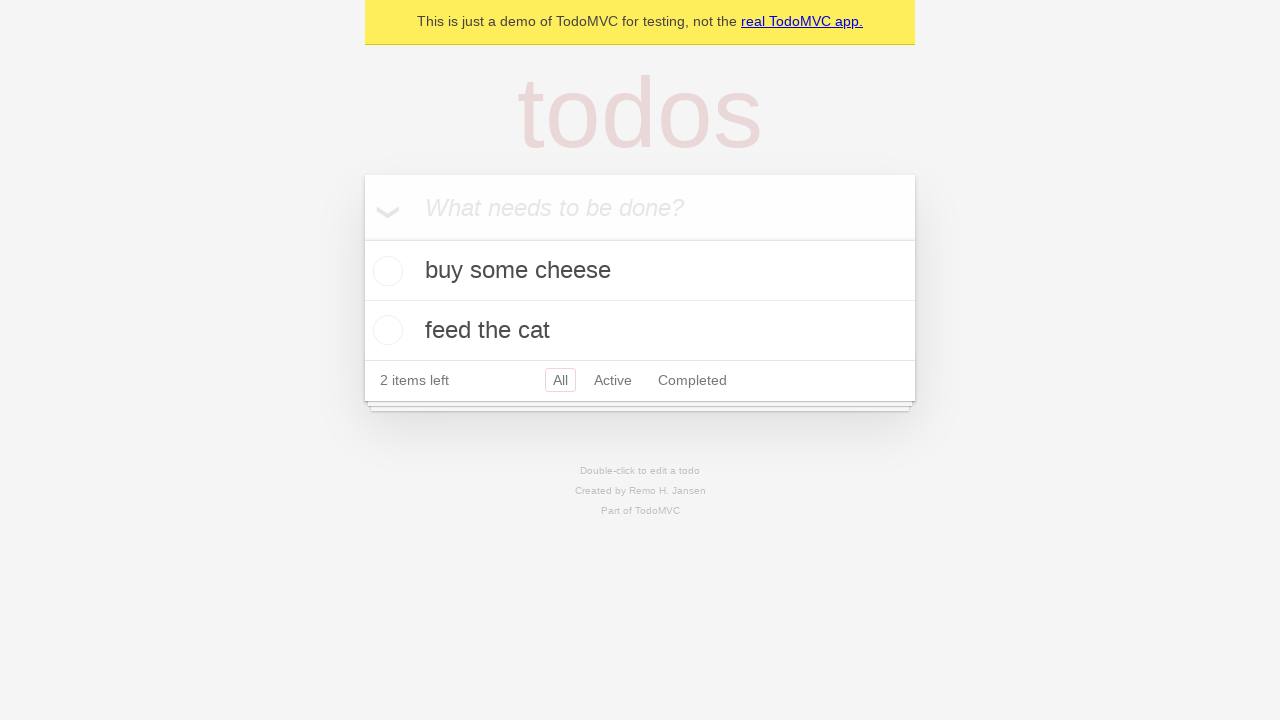

Filled todo input with 'book a doctors appointment' on internal:attr=[placeholder="What needs to be done?"i]
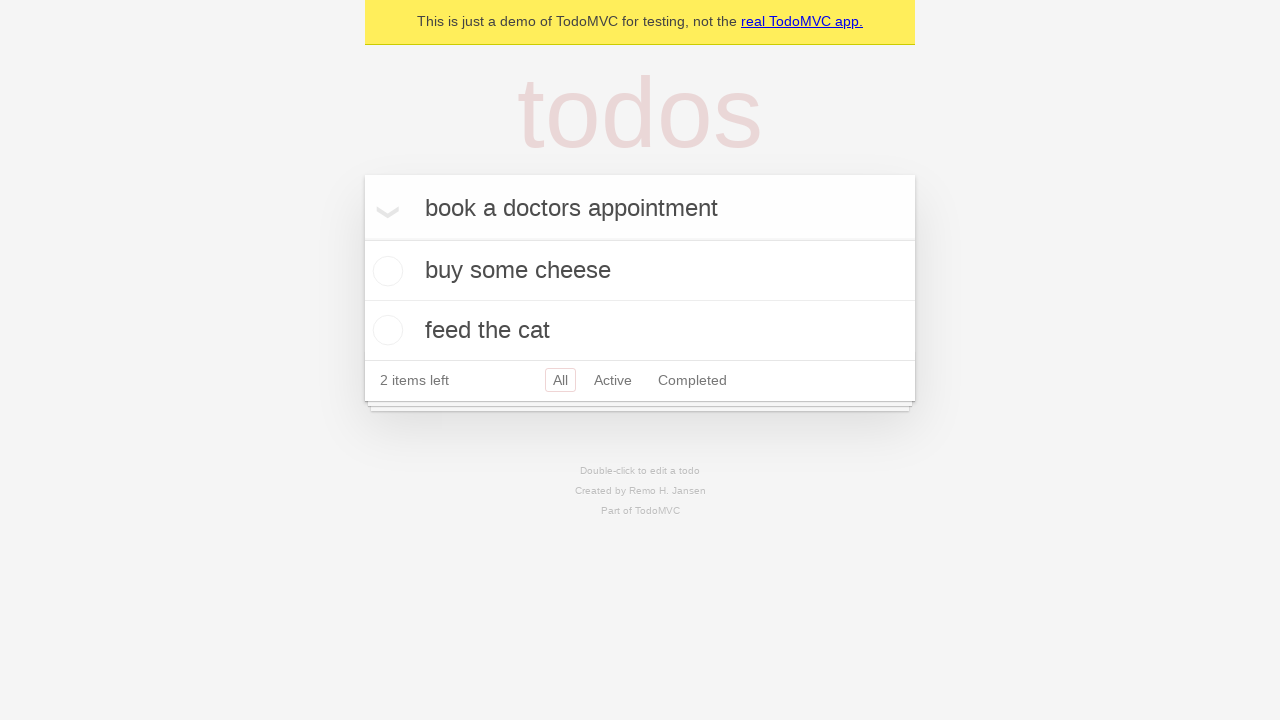

Pressed Enter to create todo 'book a doctors appointment' on internal:attr=[placeholder="What needs to be done?"i]
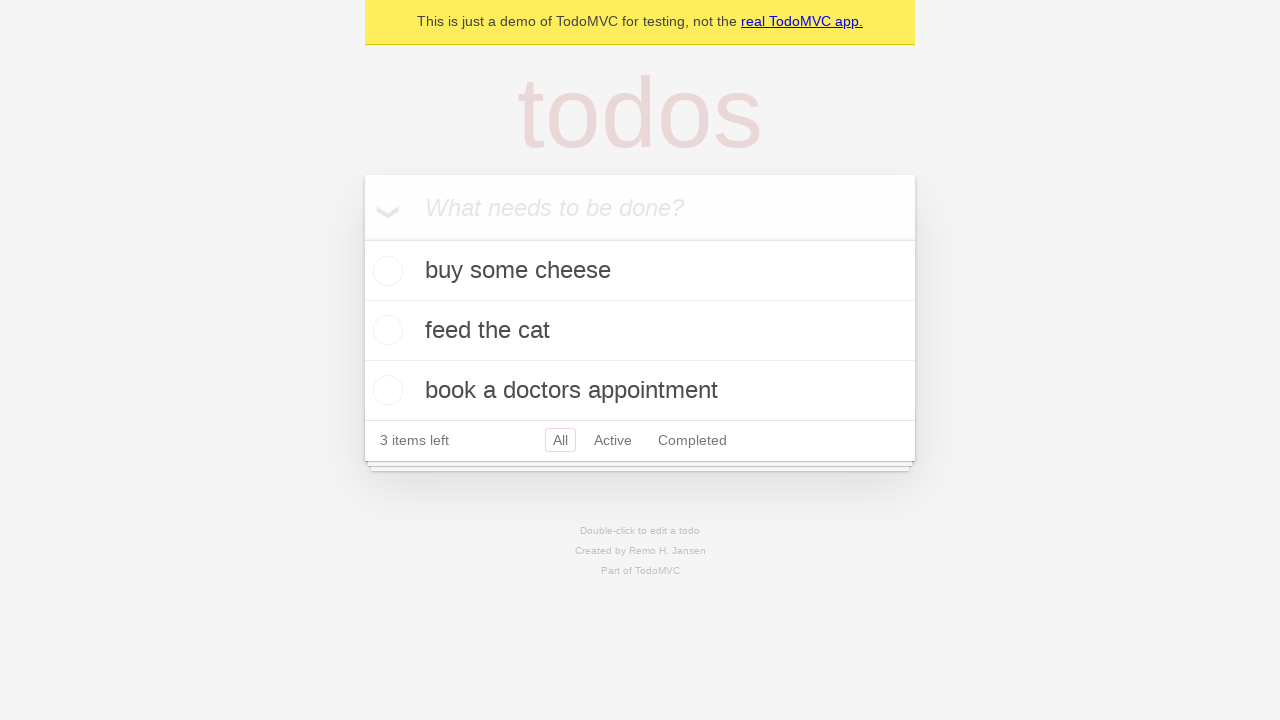

All three todos have been created and stored in localStorage
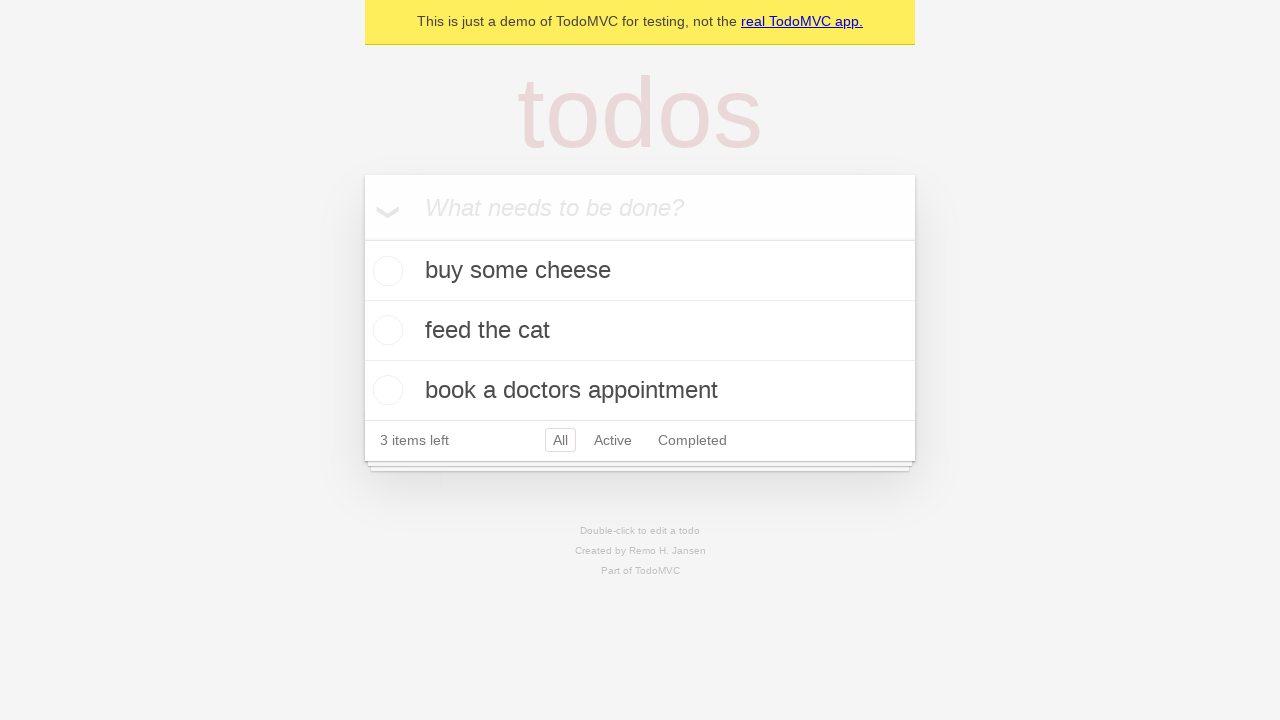

Clicked 'Mark all as complete' checkbox to check all todos at (362, 238) on internal:label="Mark all as complete"i
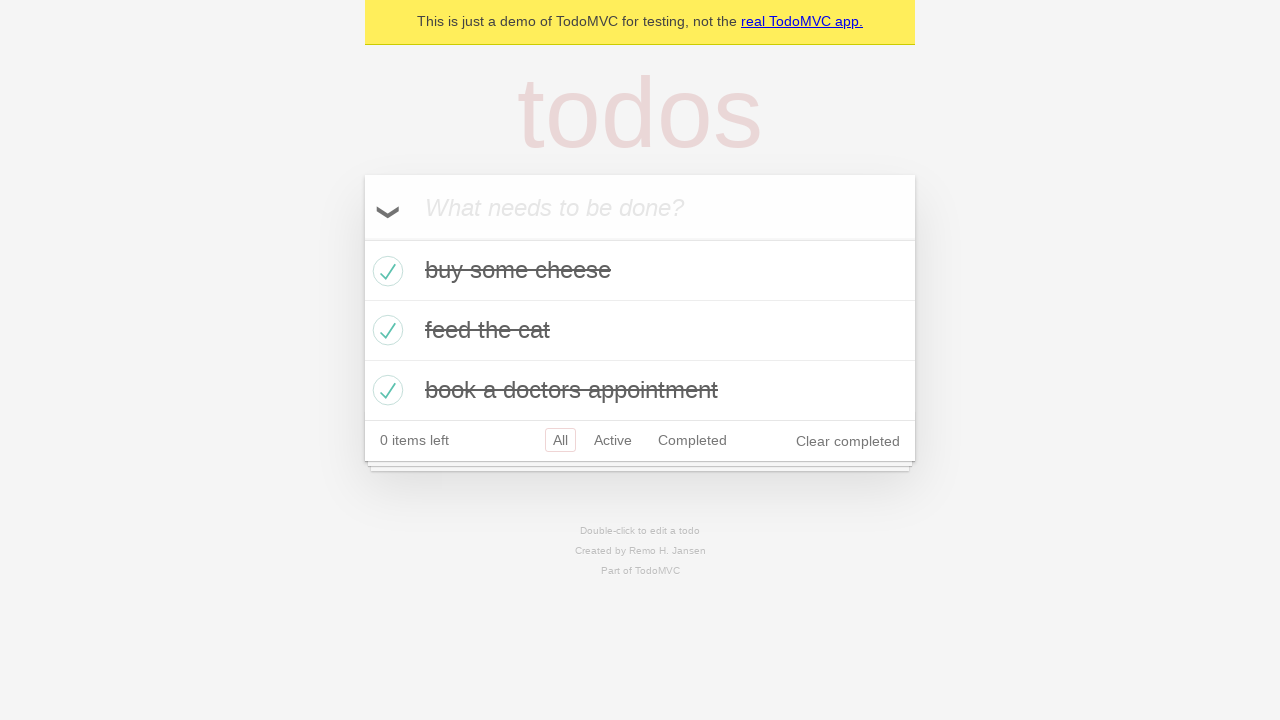

Clicked 'Mark all as complete' checkbox to uncheck all todos at (362, 238) on internal:label="Mark all as complete"i
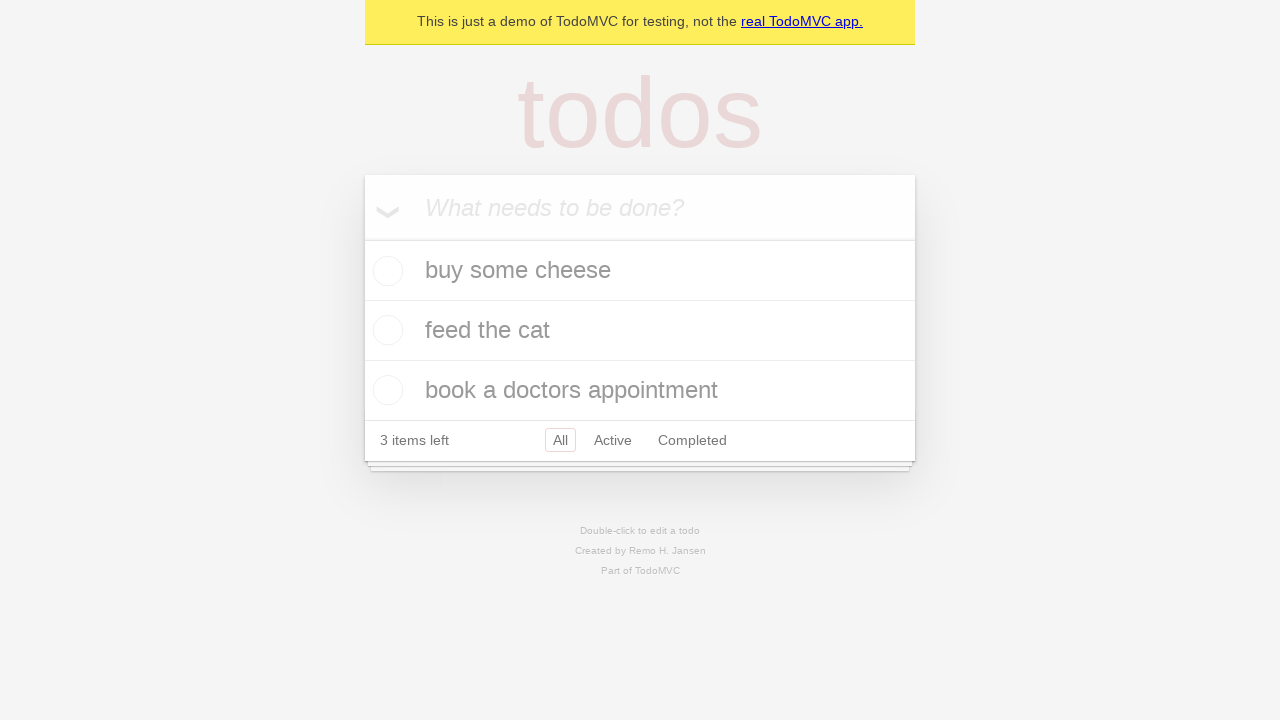

Verified that todo items are displayed and not marked as complete
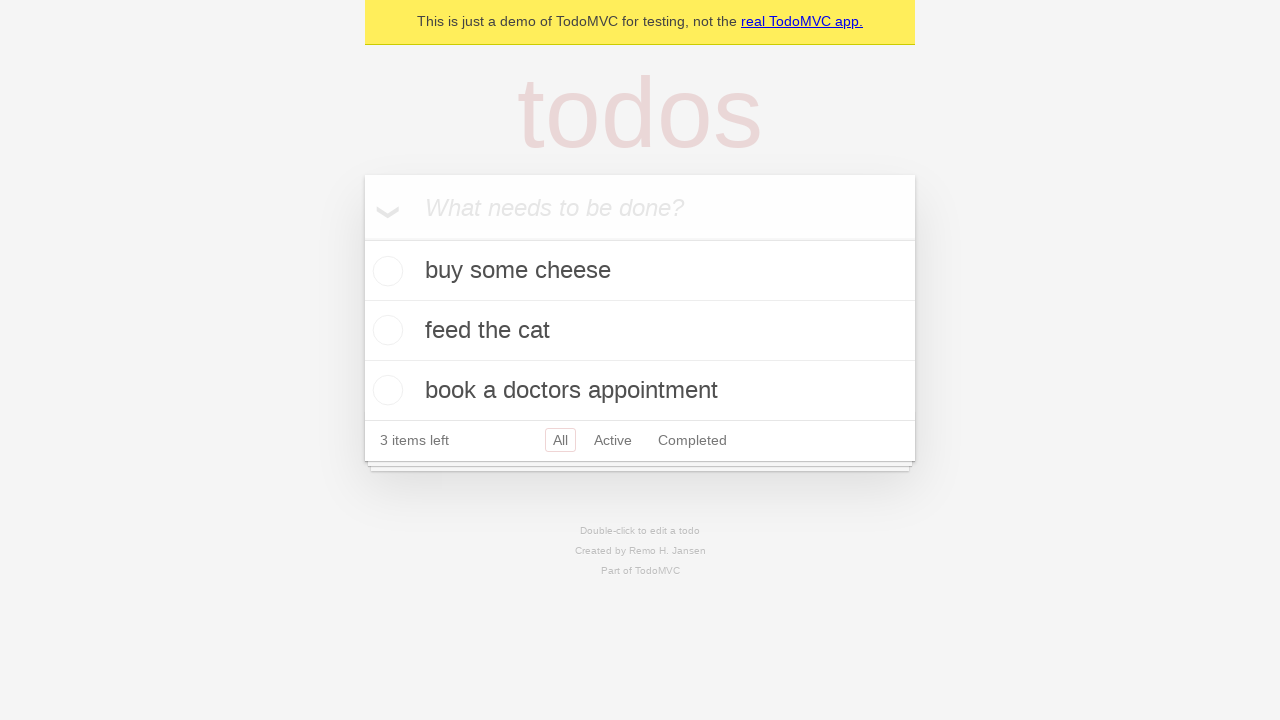

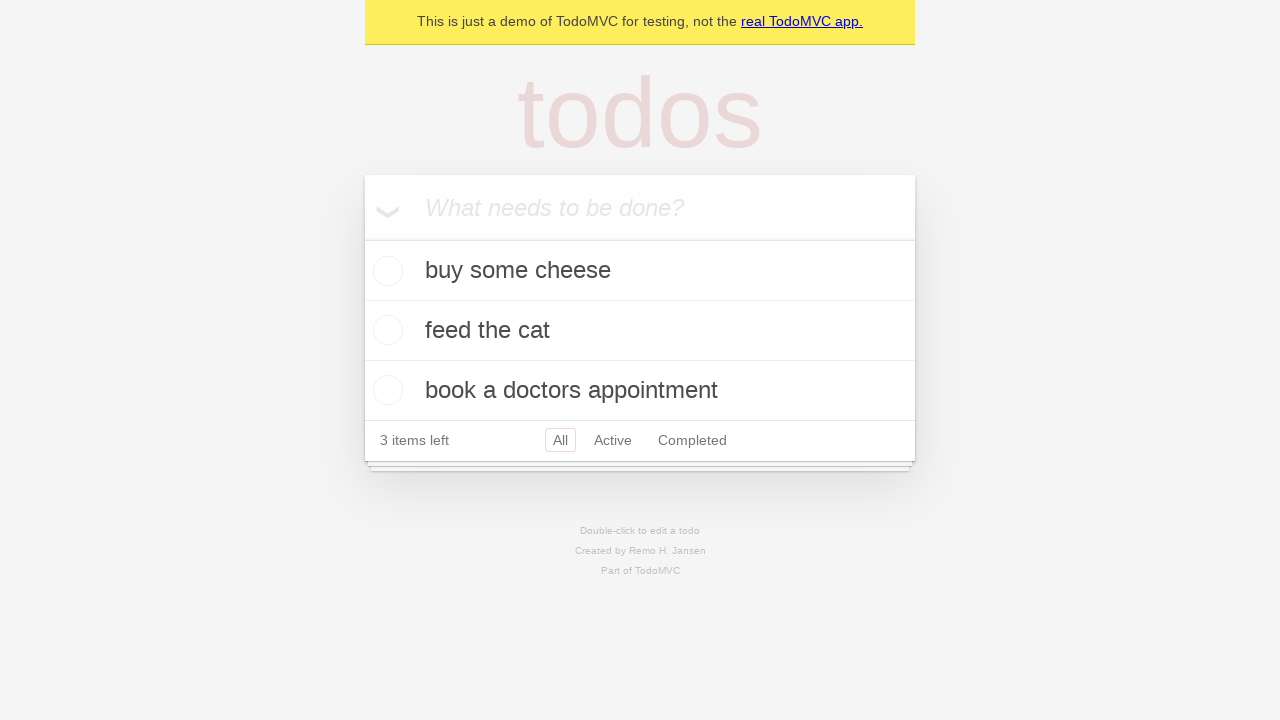